Tests opening footer links in new tabs using keyboard shortcuts and switching between multiple browser windows

Starting URL: http://qaclickacademy.com/practice.php

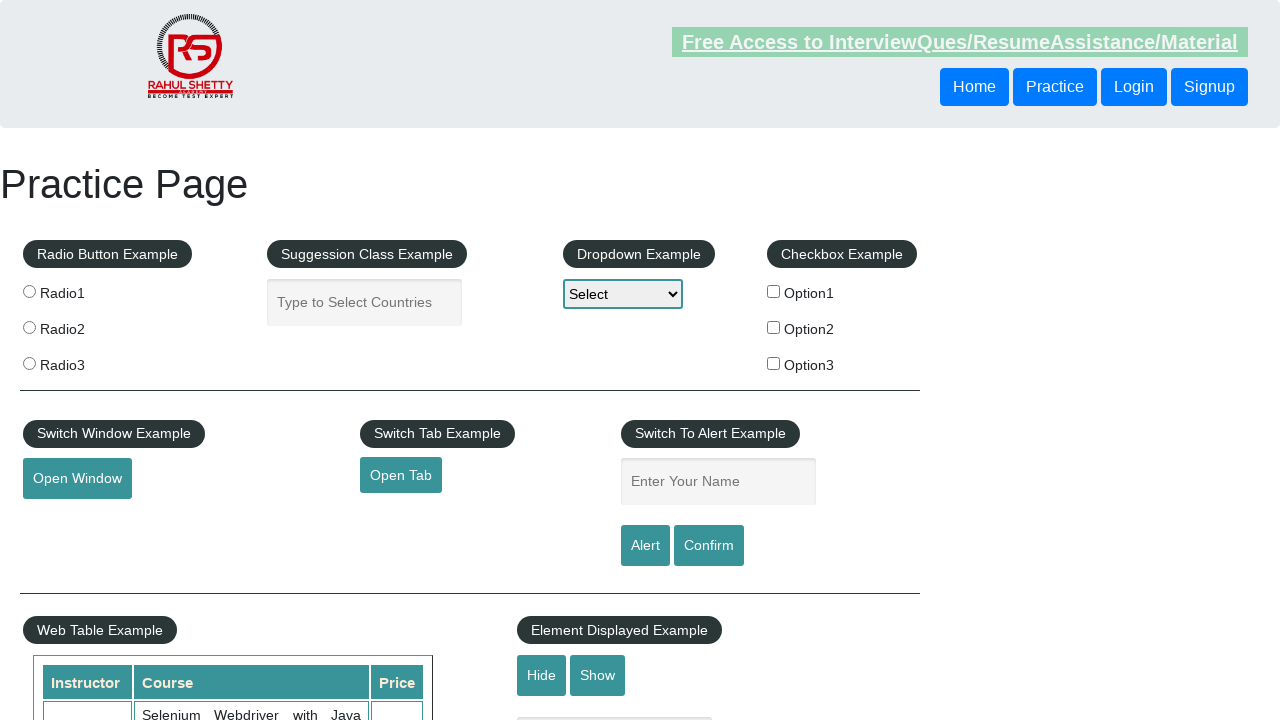

Located footer section with id 'gf-BIG'
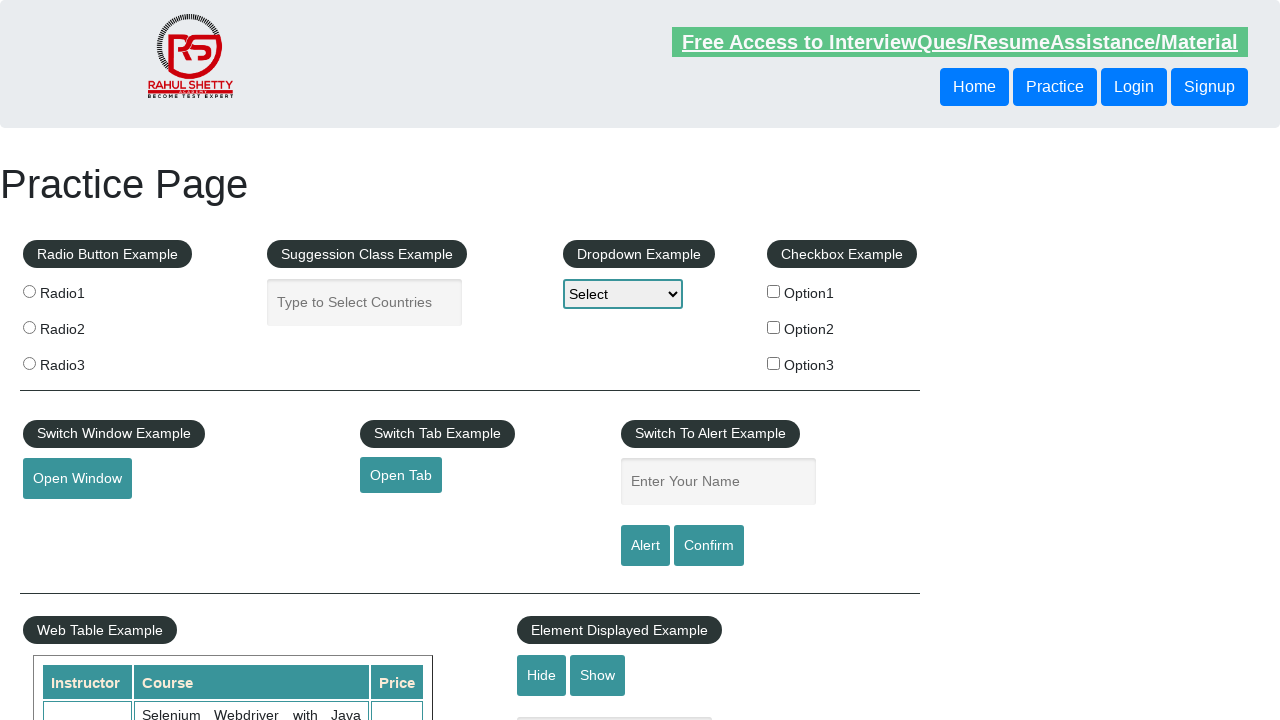

Located first column in footer table
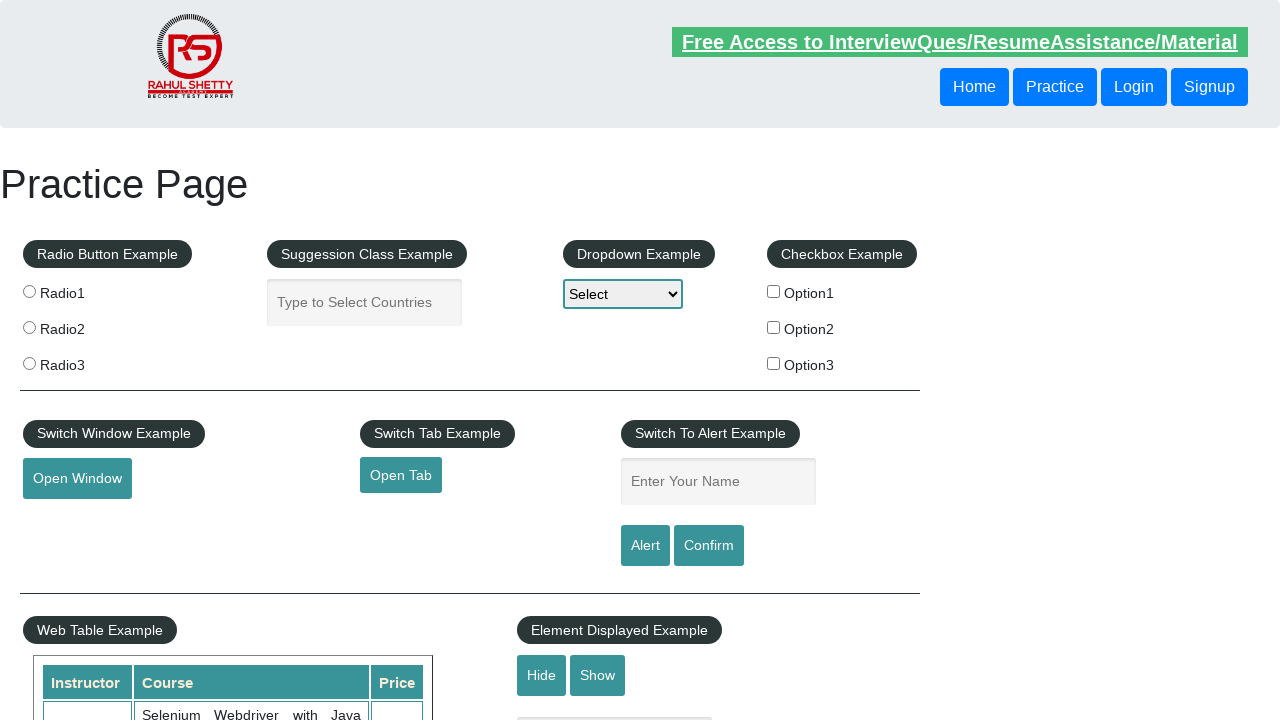

Located all links in first footer column
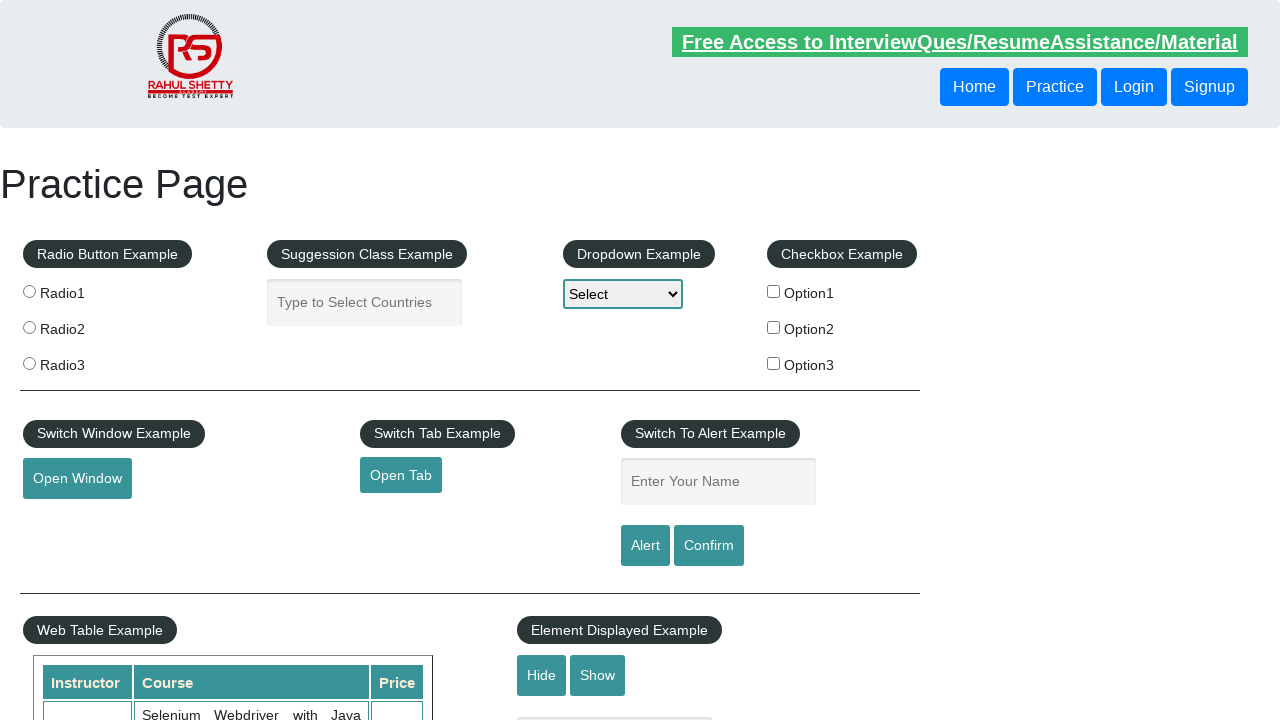

Counted 5 links in first footer column
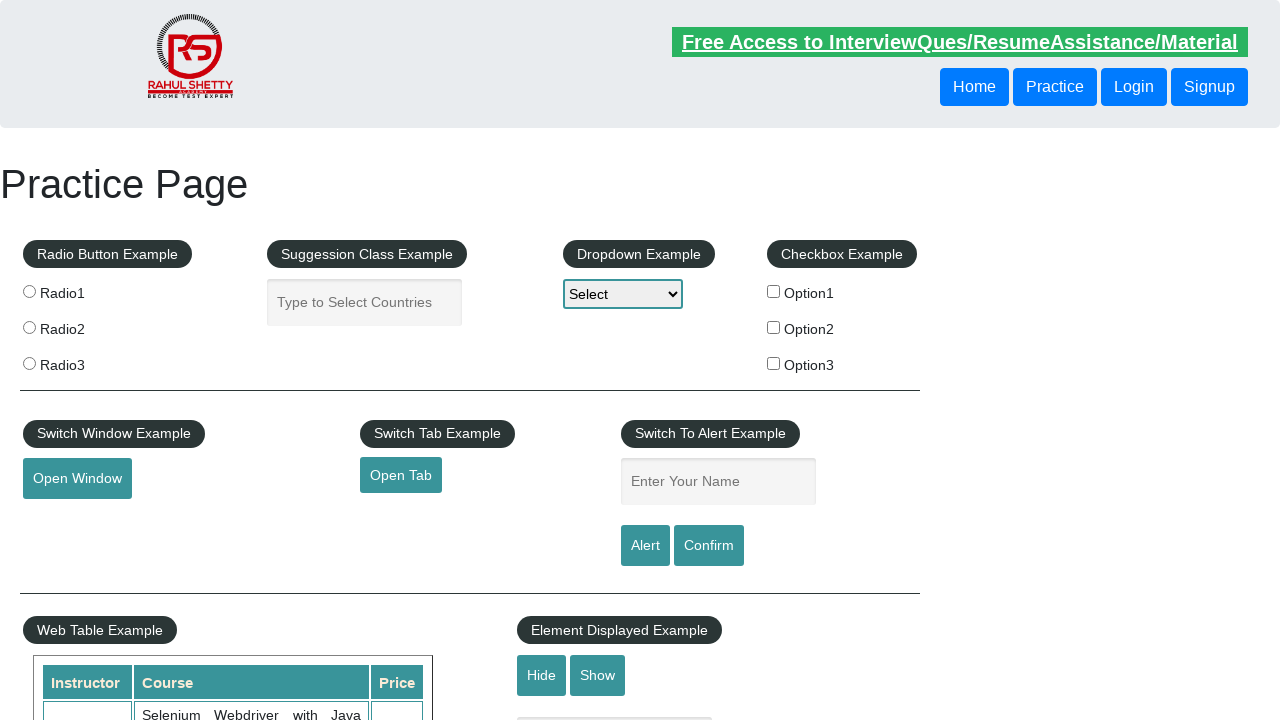

Opened footer link 1 in new tab using Ctrl+Click at (68, 520) on #gf-BIG >> xpath=//table/tbody/tr/td[1]/ul >> a >> nth=1
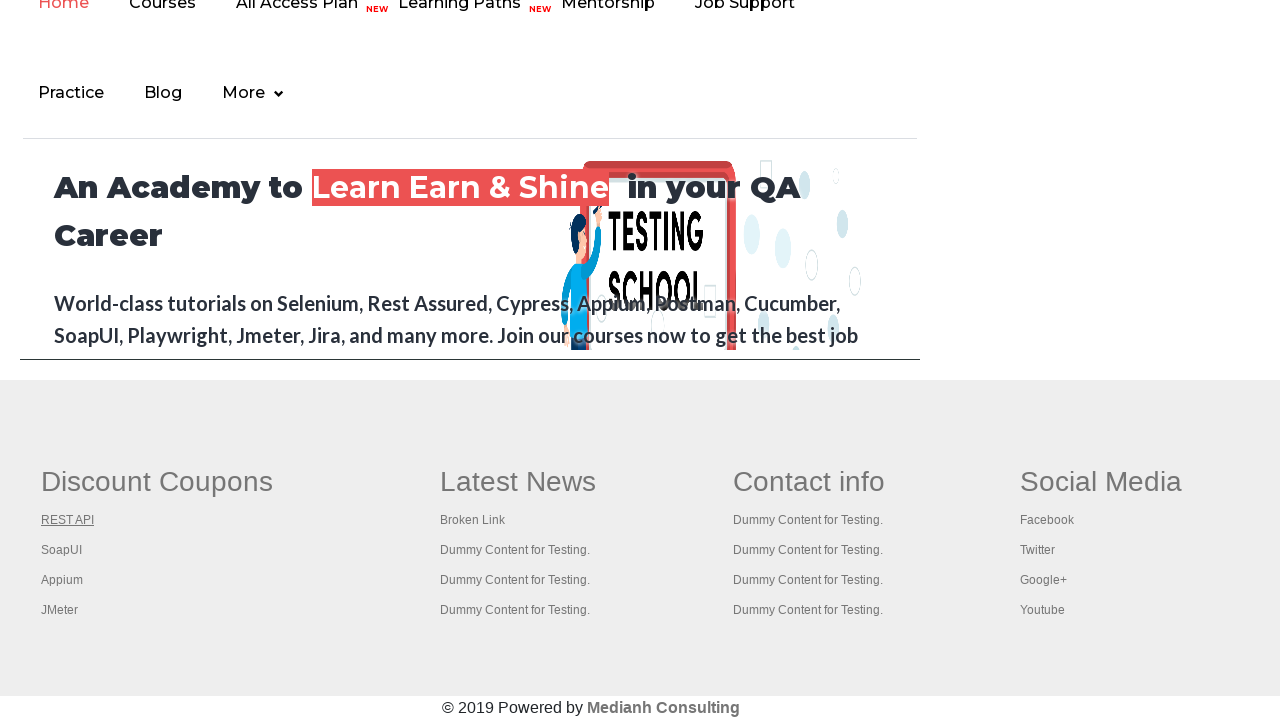

Opened footer link 2 in new tab using Ctrl+Click at (62, 550) on #gf-BIG >> xpath=//table/tbody/tr/td[1]/ul >> a >> nth=2
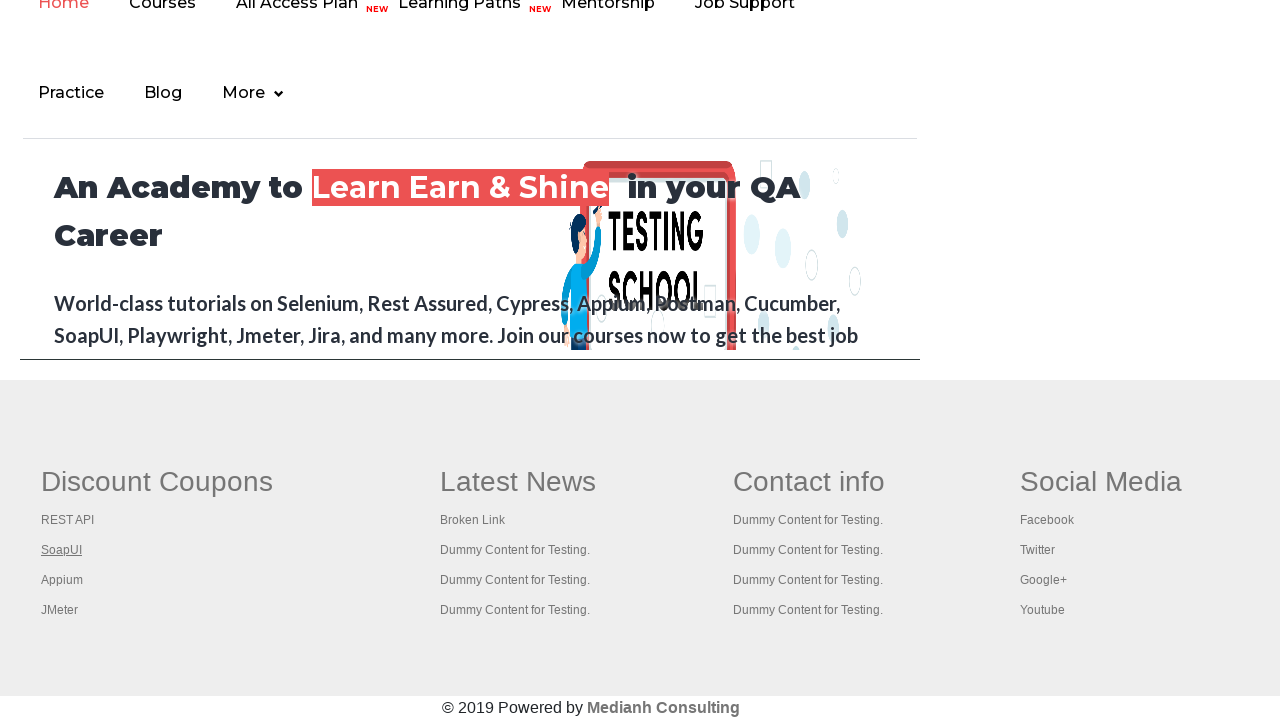

Opened footer link 3 in new tab using Ctrl+Click at (62, 580) on #gf-BIG >> xpath=//table/tbody/tr/td[1]/ul >> a >> nth=3
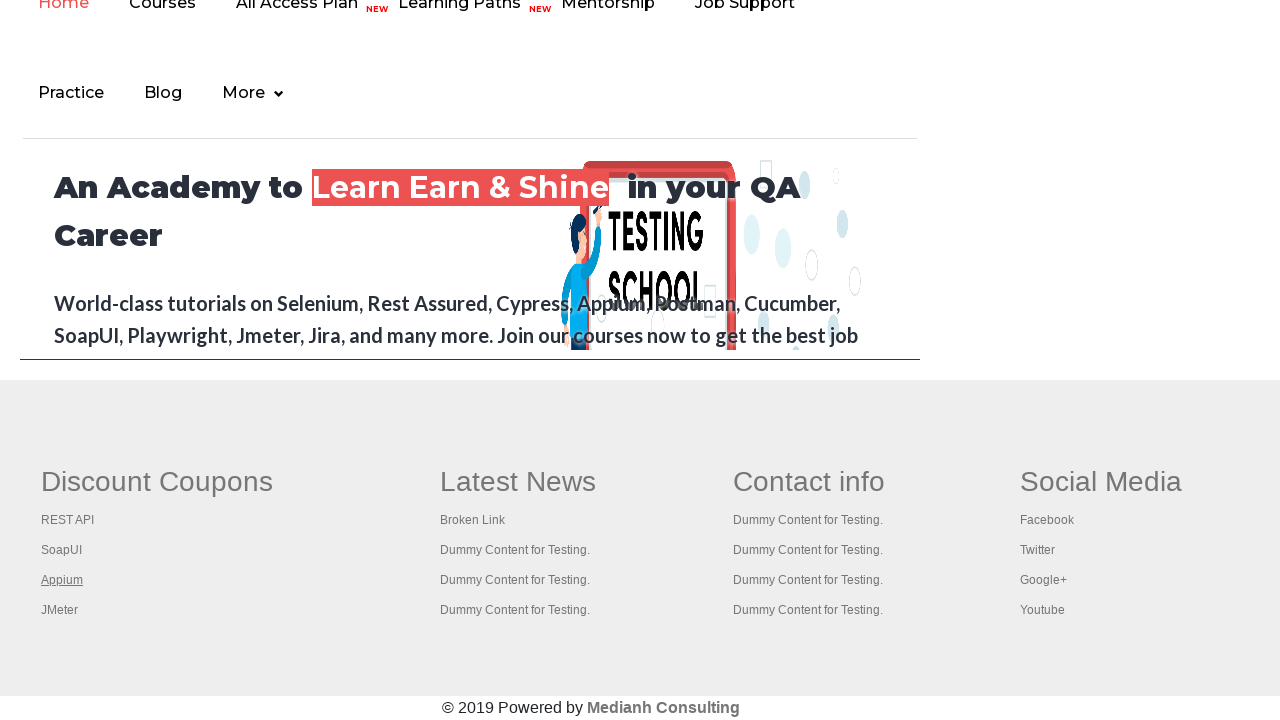

Opened footer link 4 in new tab using Ctrl+Click at (60, 610) on #gf-BIG >> xpath=//table/tbody/tr/td[1]/ul >> a >> nth=4
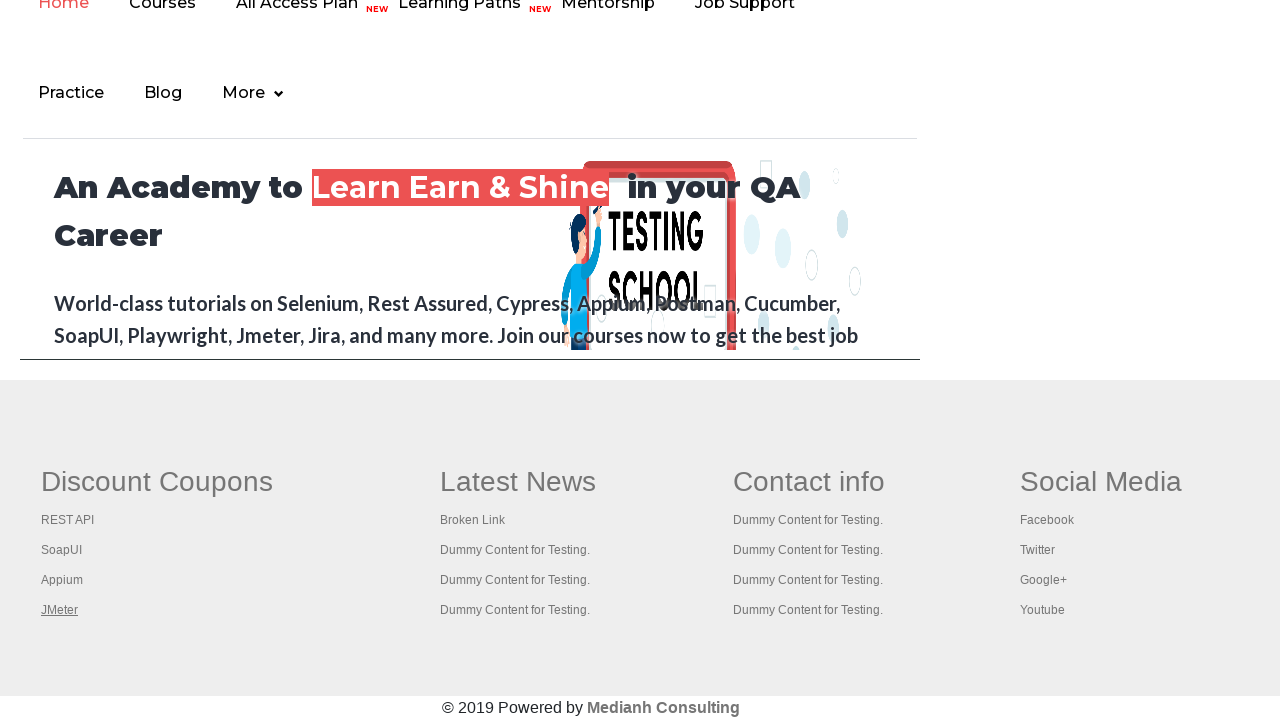

Retrieved all open pages/tabs (5 total)
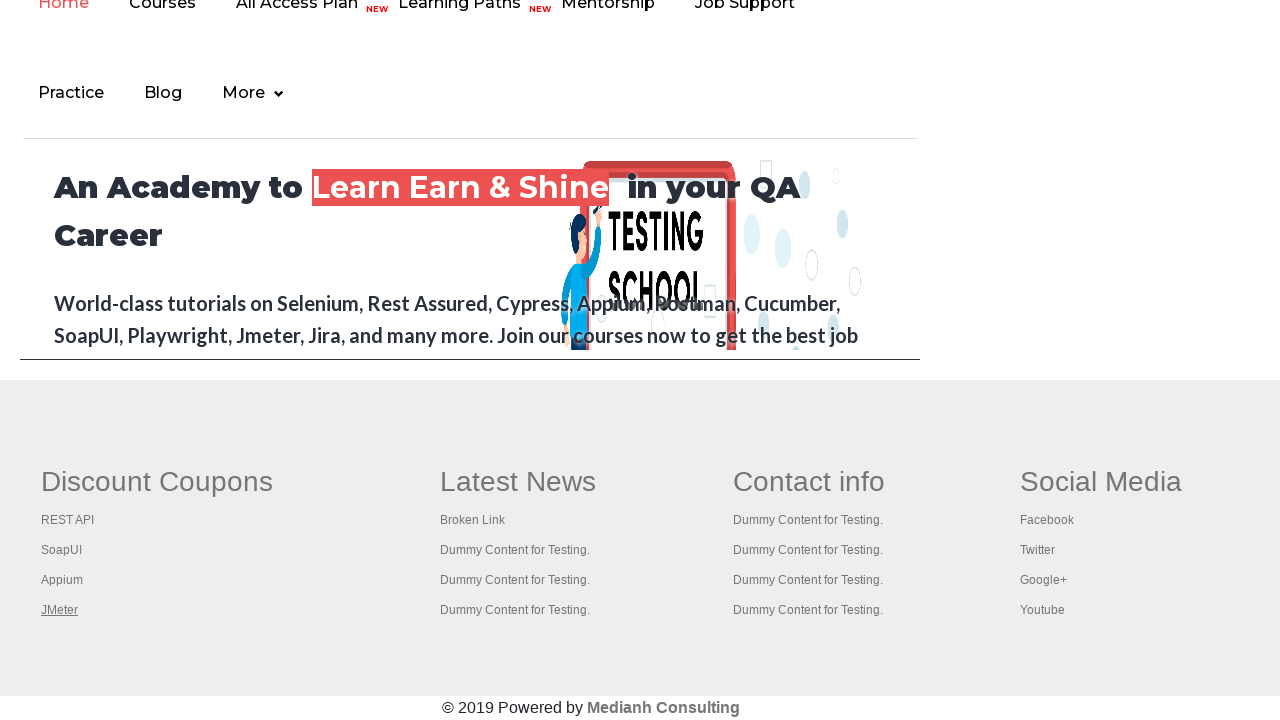

Brought tab to front
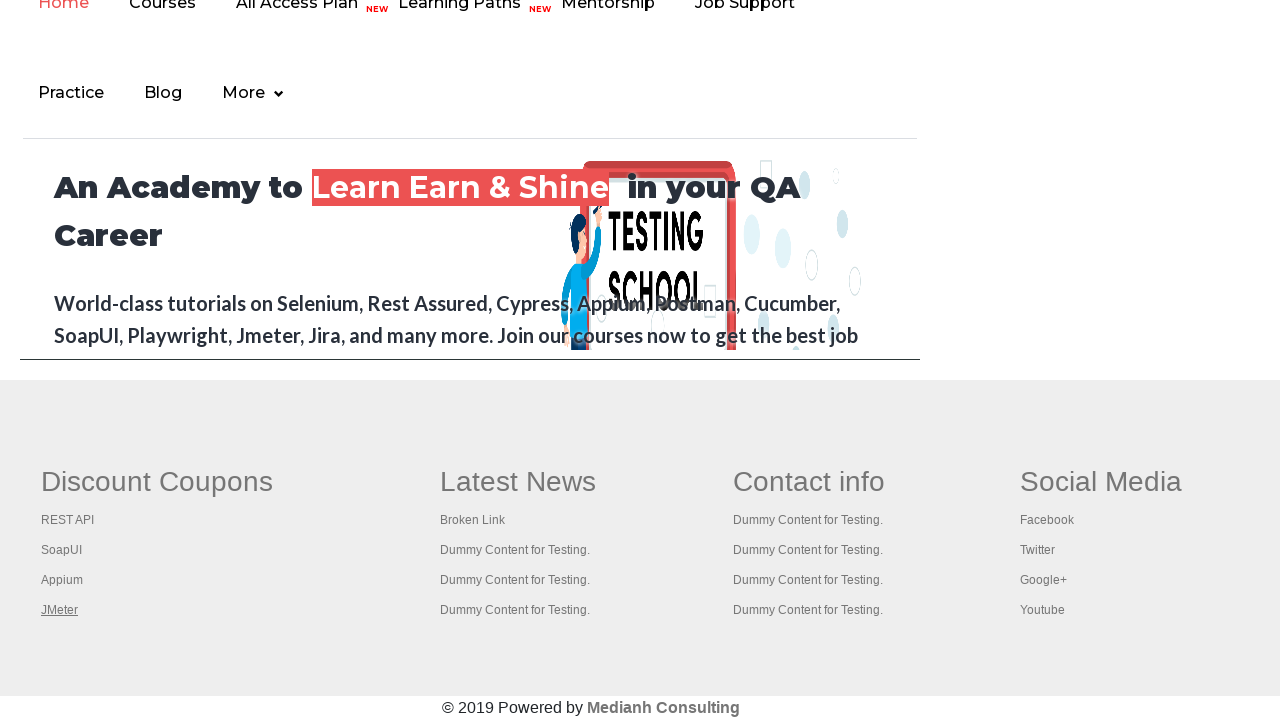

Waited for tab page to reach 'domcontentloaded' state
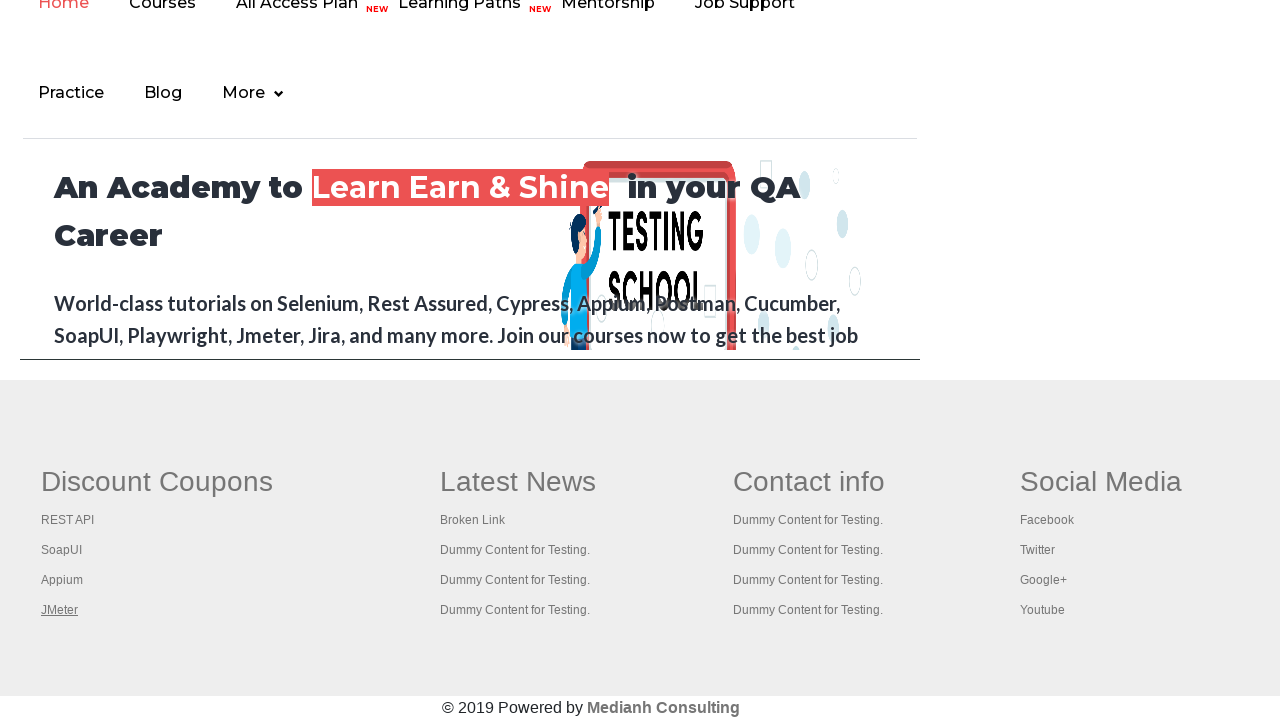

Brought tab to front
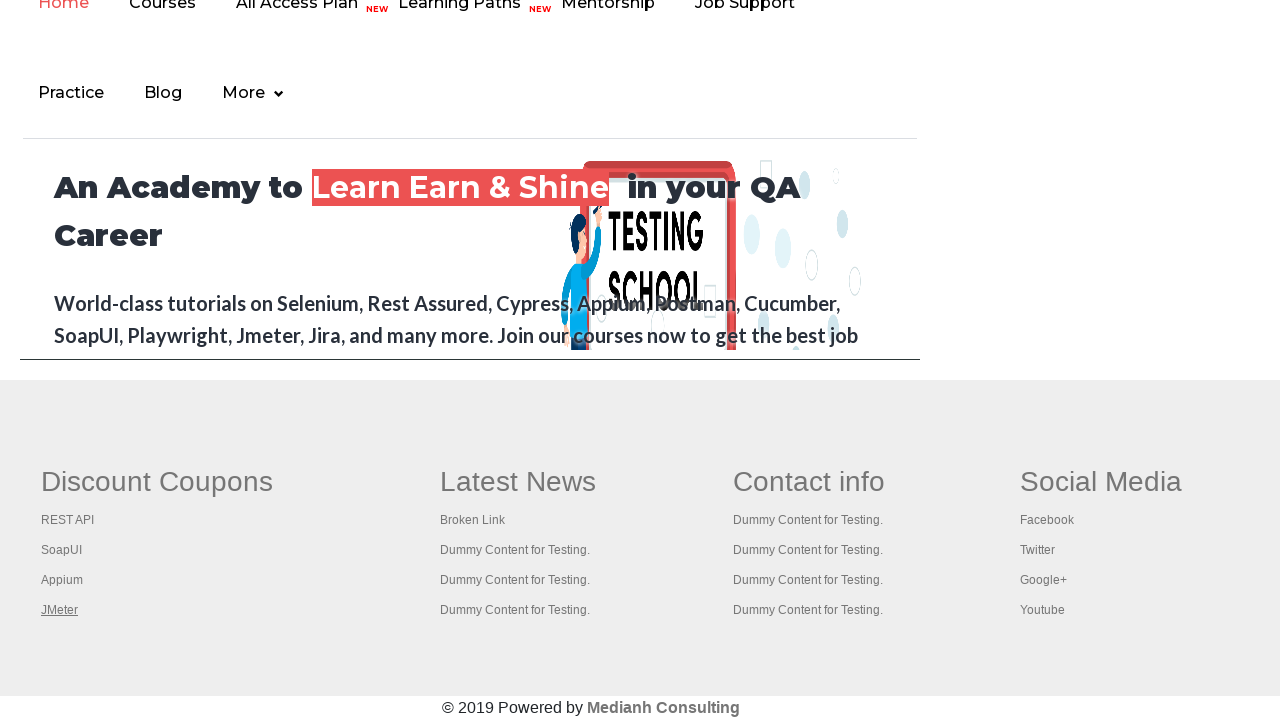

Waited for tab page to reach 'domcontentloaded' state
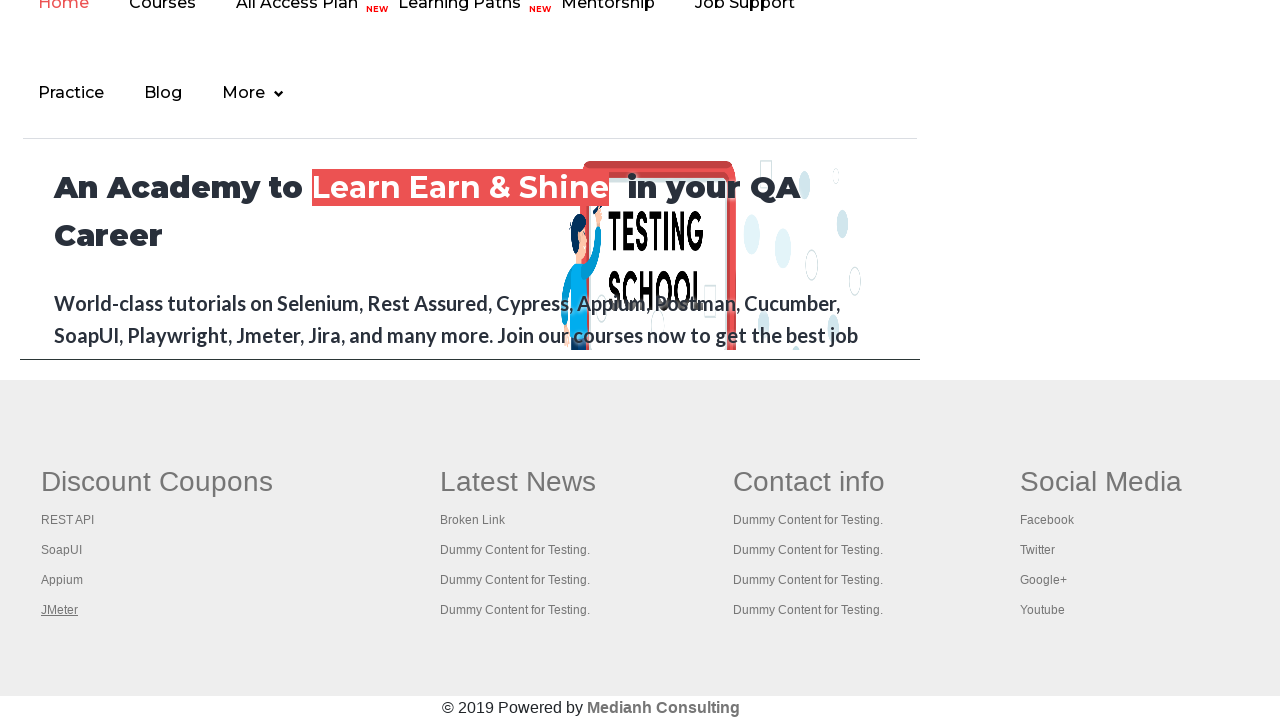

Brought tab to front
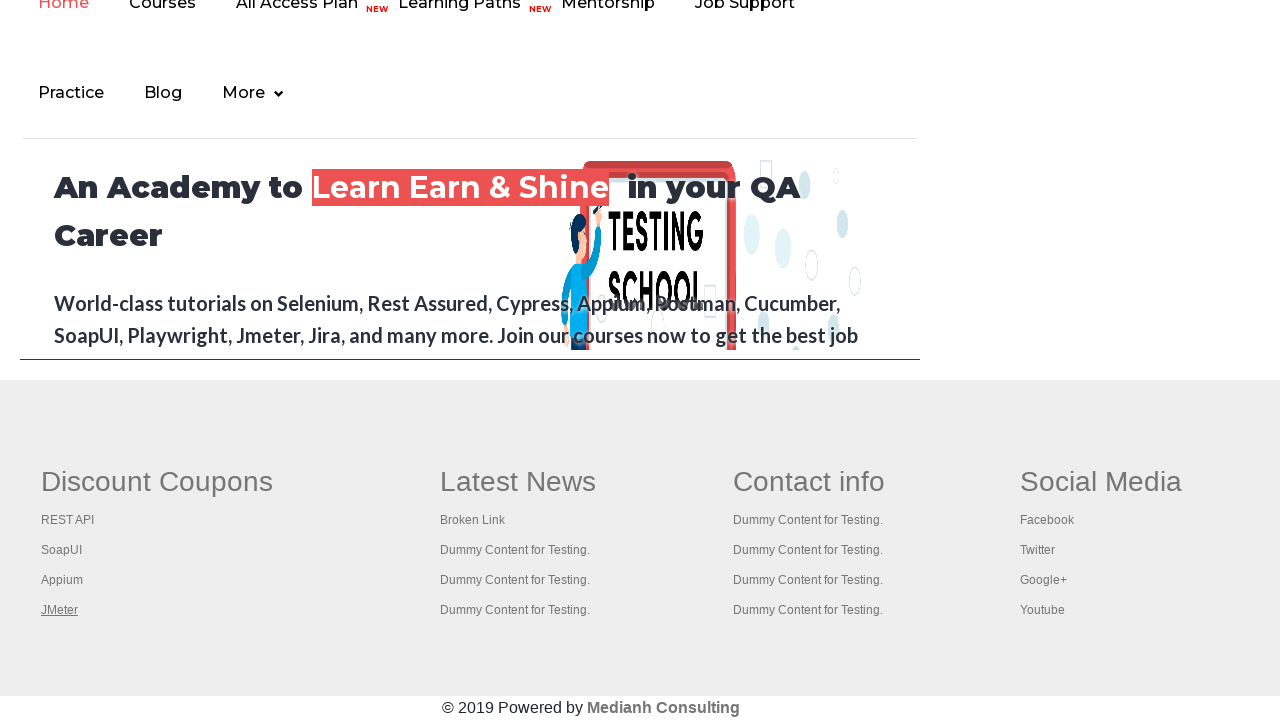

Waited for tab page to reach 'domcontentloaded' state
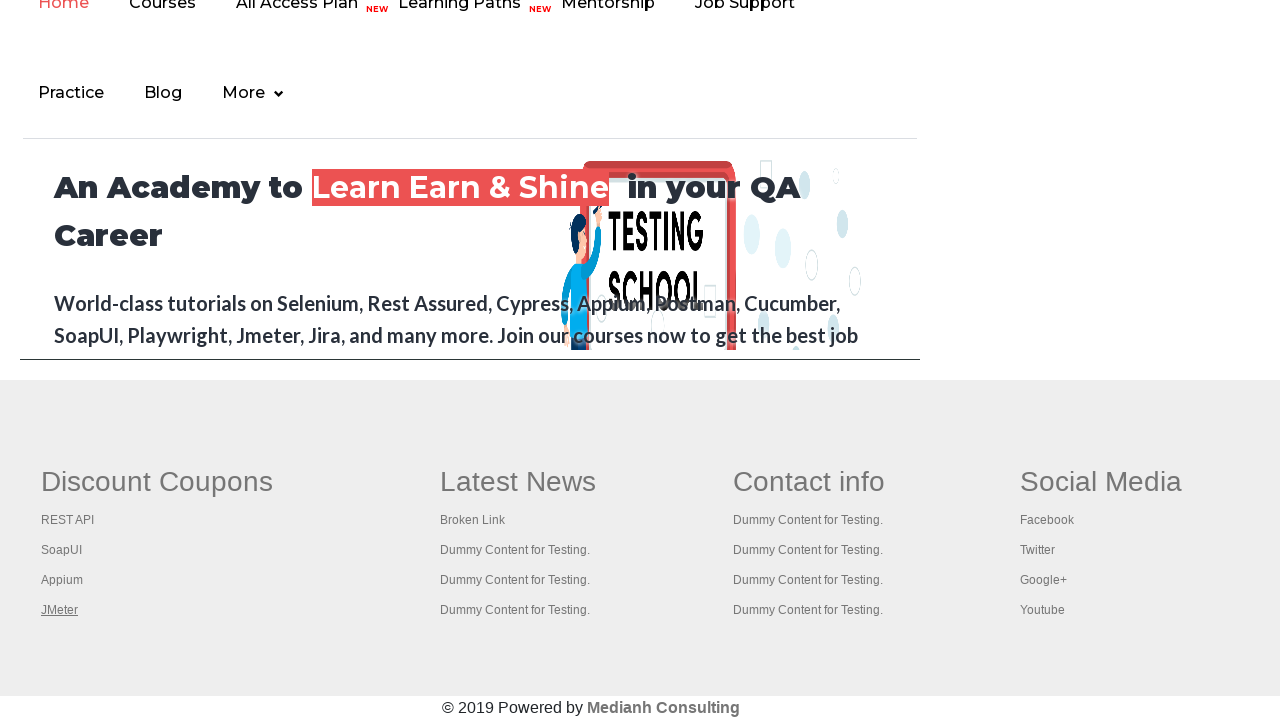

Brought tab to front
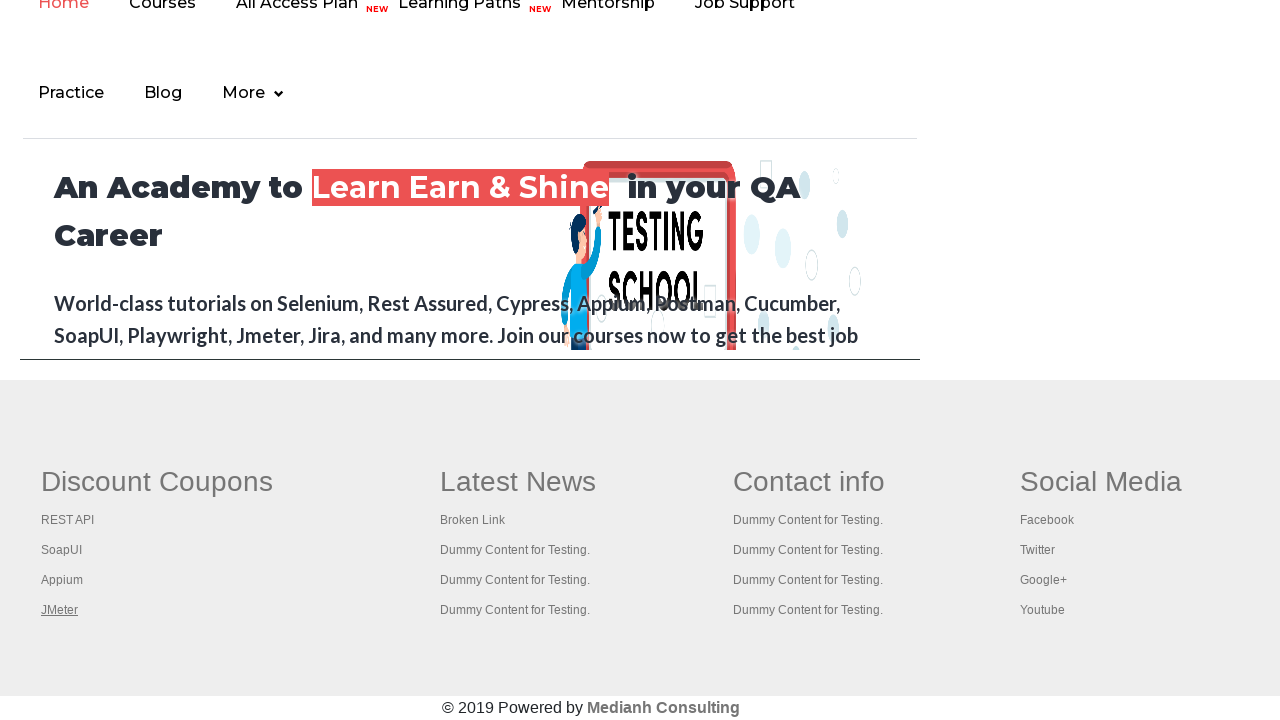

Waited for tab page to reach 'domcontentloaded' state
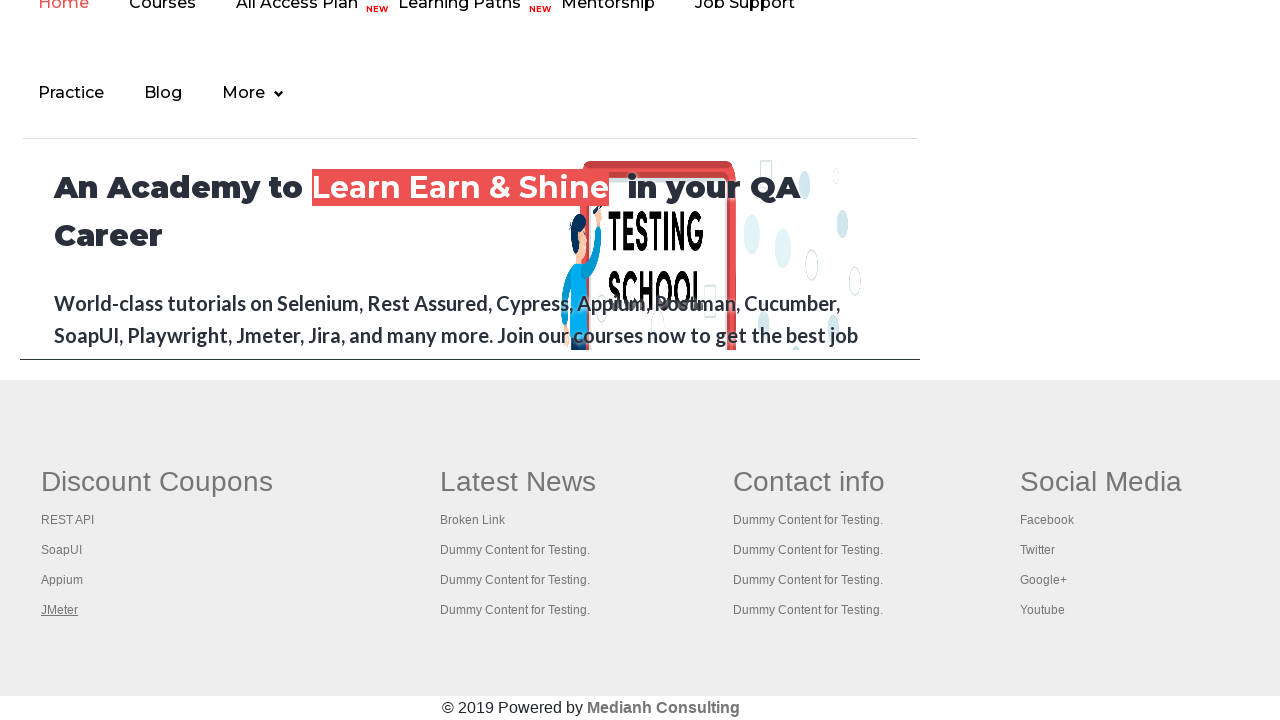

Brought tab to front
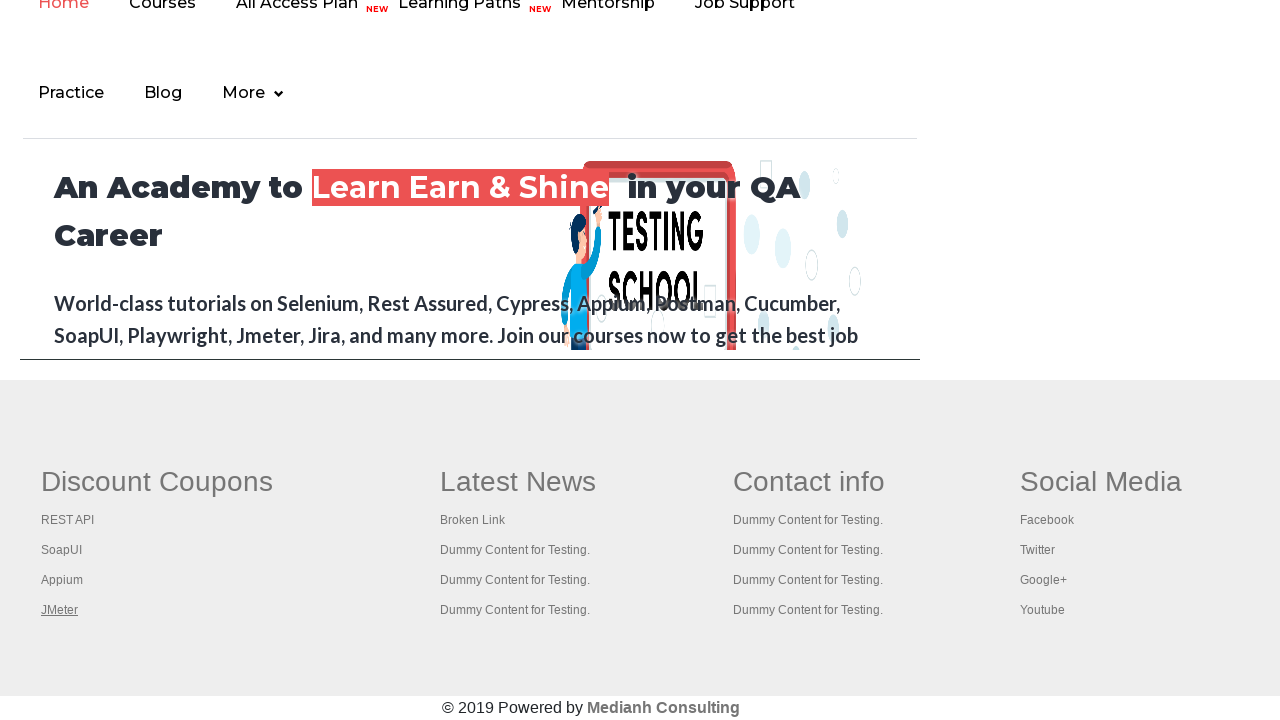

Waited for tab page to reach 'domcontentloaded' state
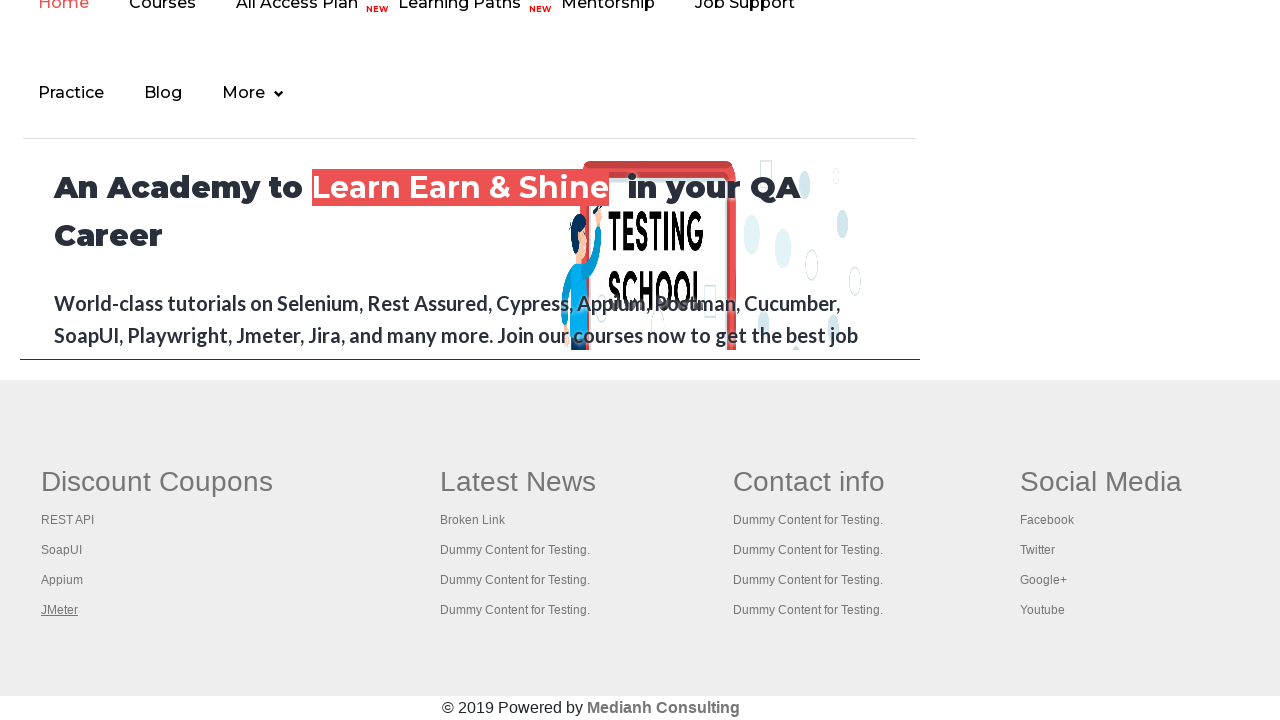

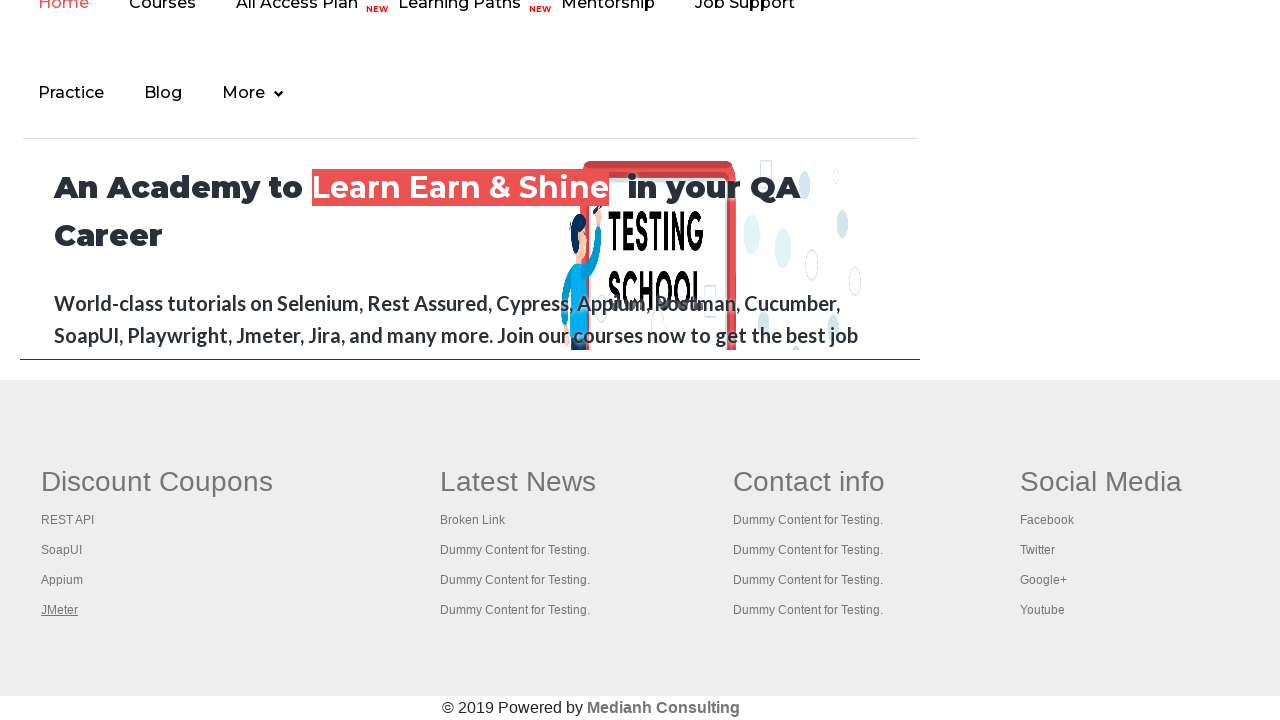